Navigates to a practice page and demonstrates JavaScript execution including scrolling and retrieving page information

Starting URL: https://selectorshub.com/xpath-practice-page/

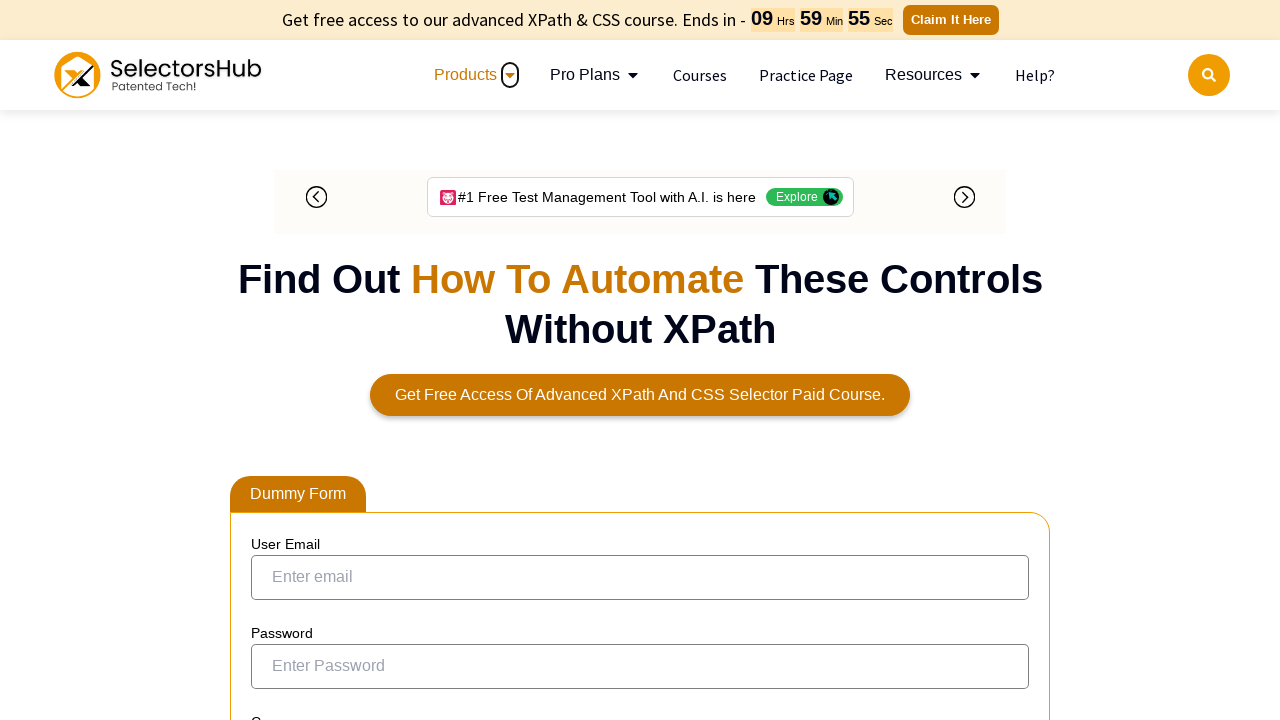

Navigated to XPath practice page
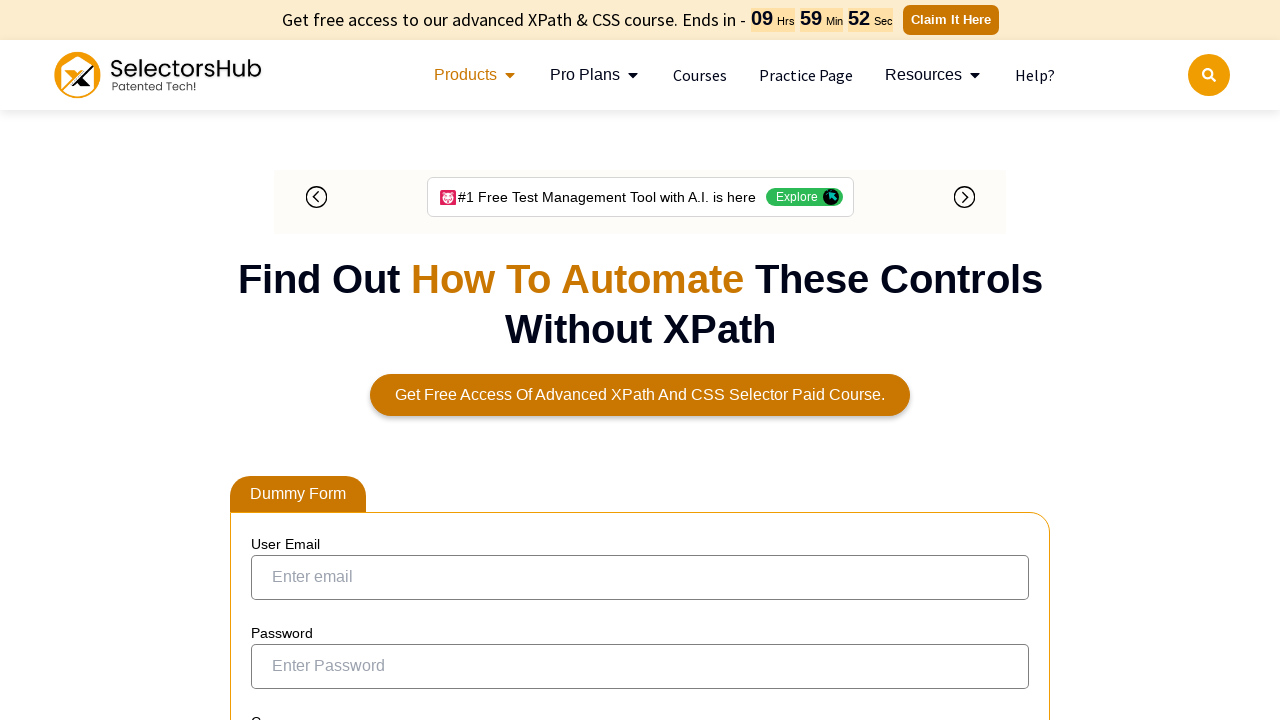

Scrolled down the page by 500 pixels
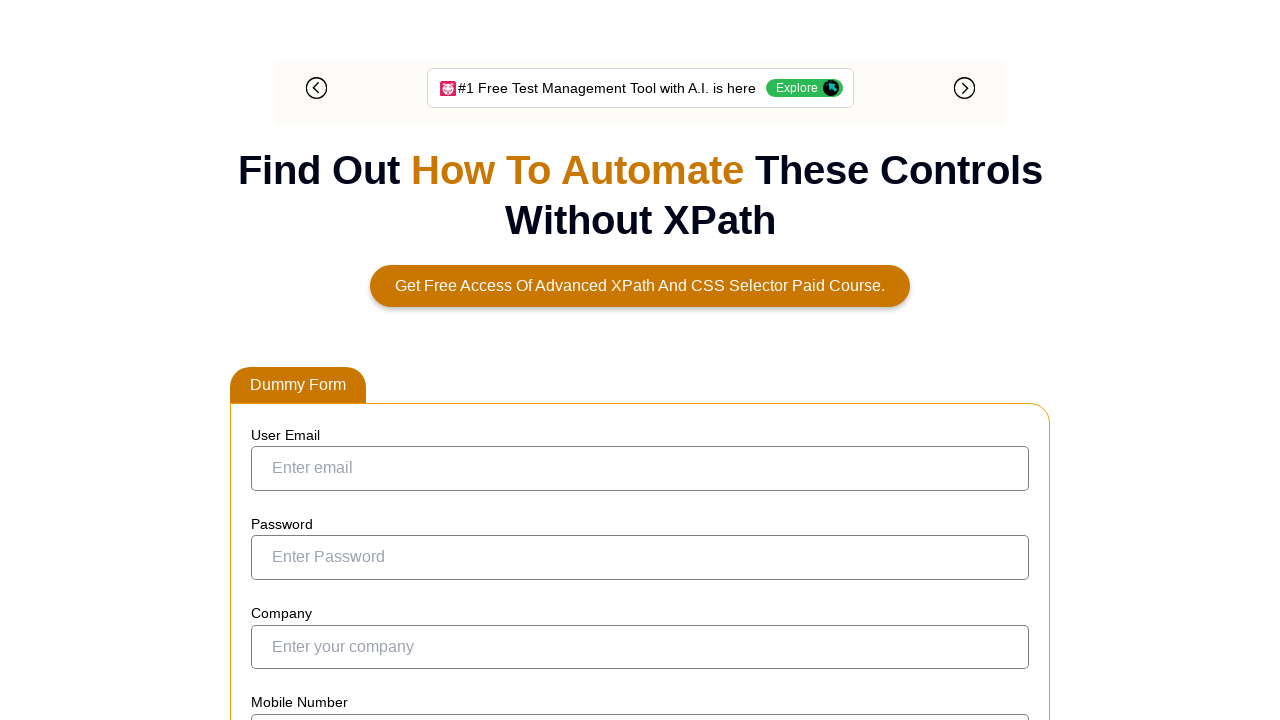

Retrieved current URL: https://selectorshub.com/xpath-practice-page/
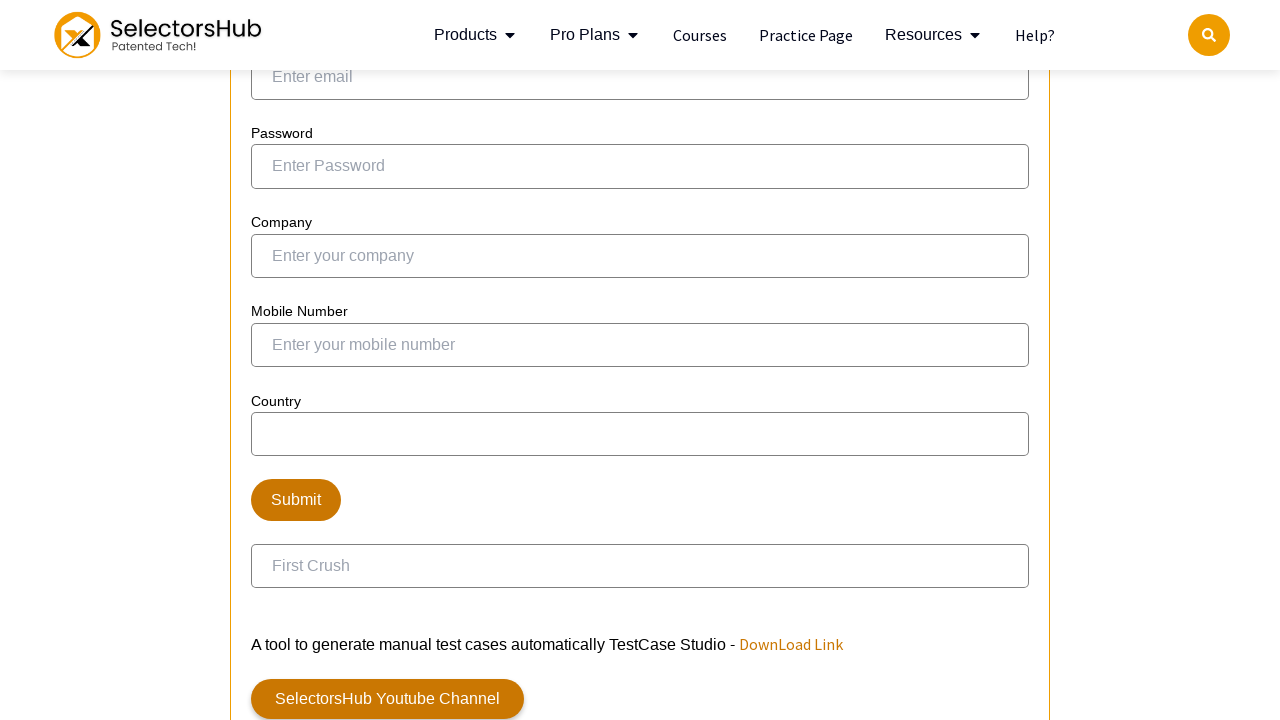

Retrieved current page title: Xpath Practice Page | Shadow dom, nested shadow dom, iframe, nested iframe and more complex automation scenarios.
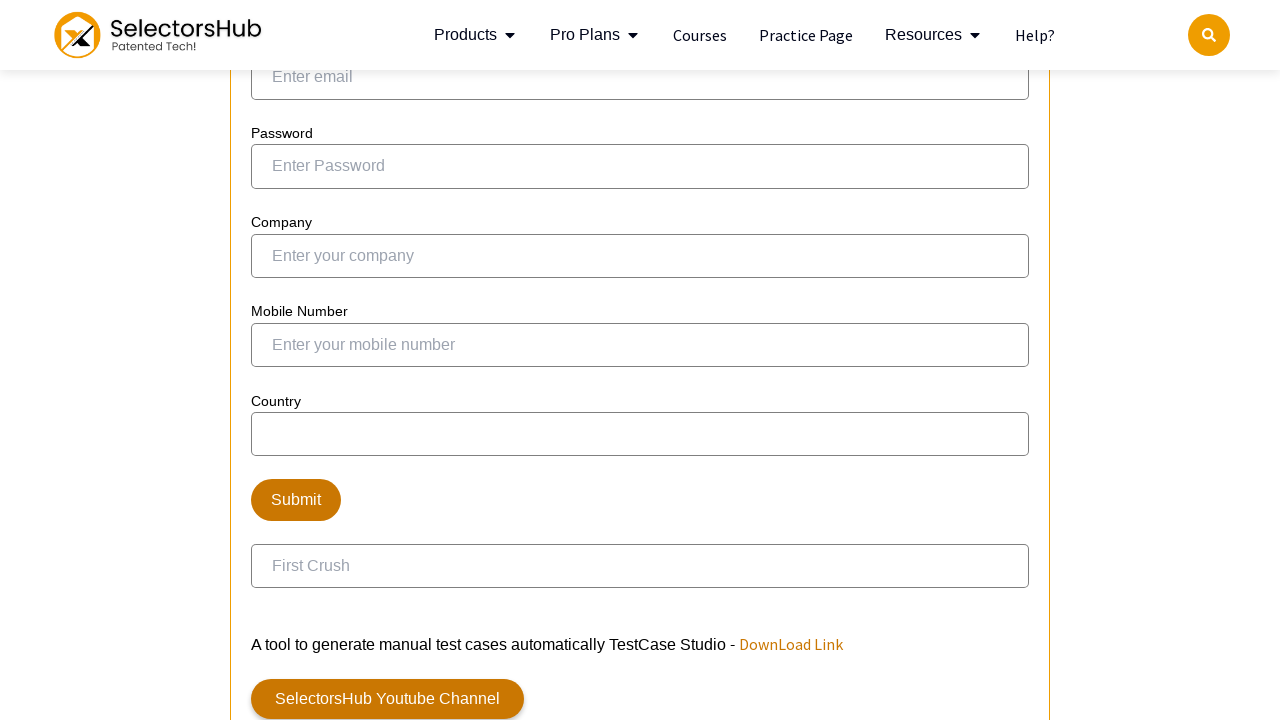

Verified that div#userName element exists
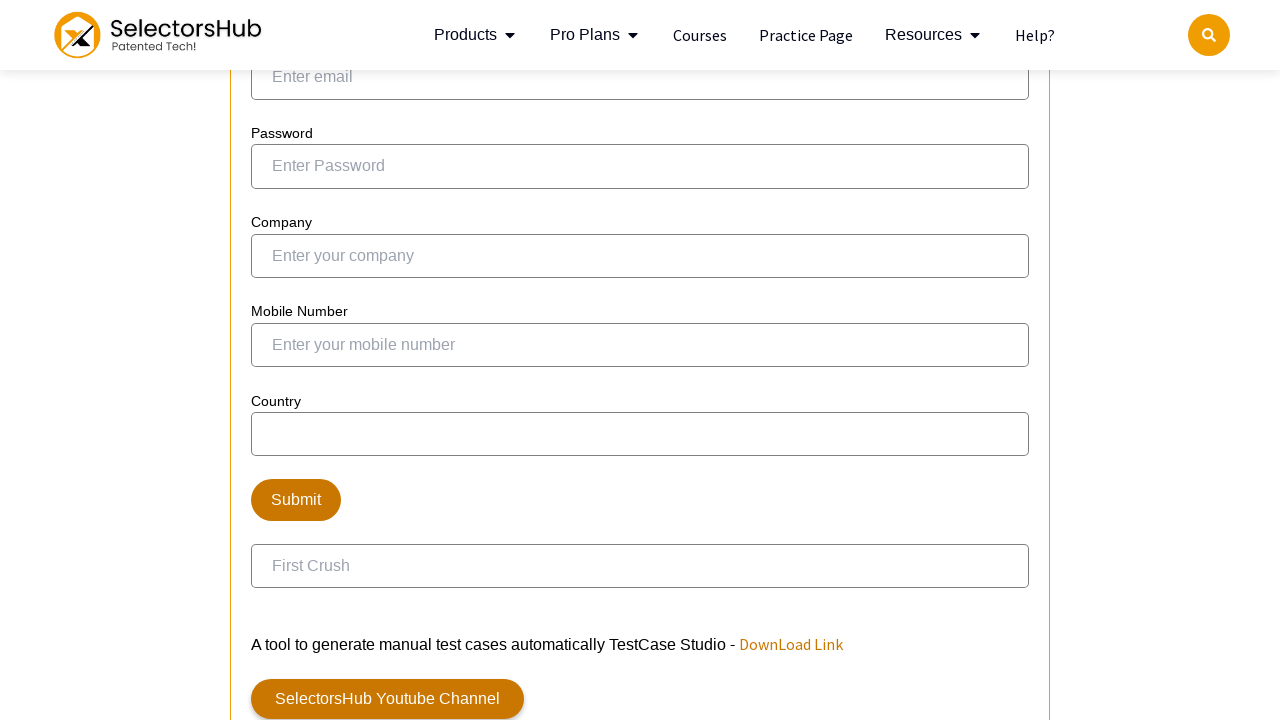

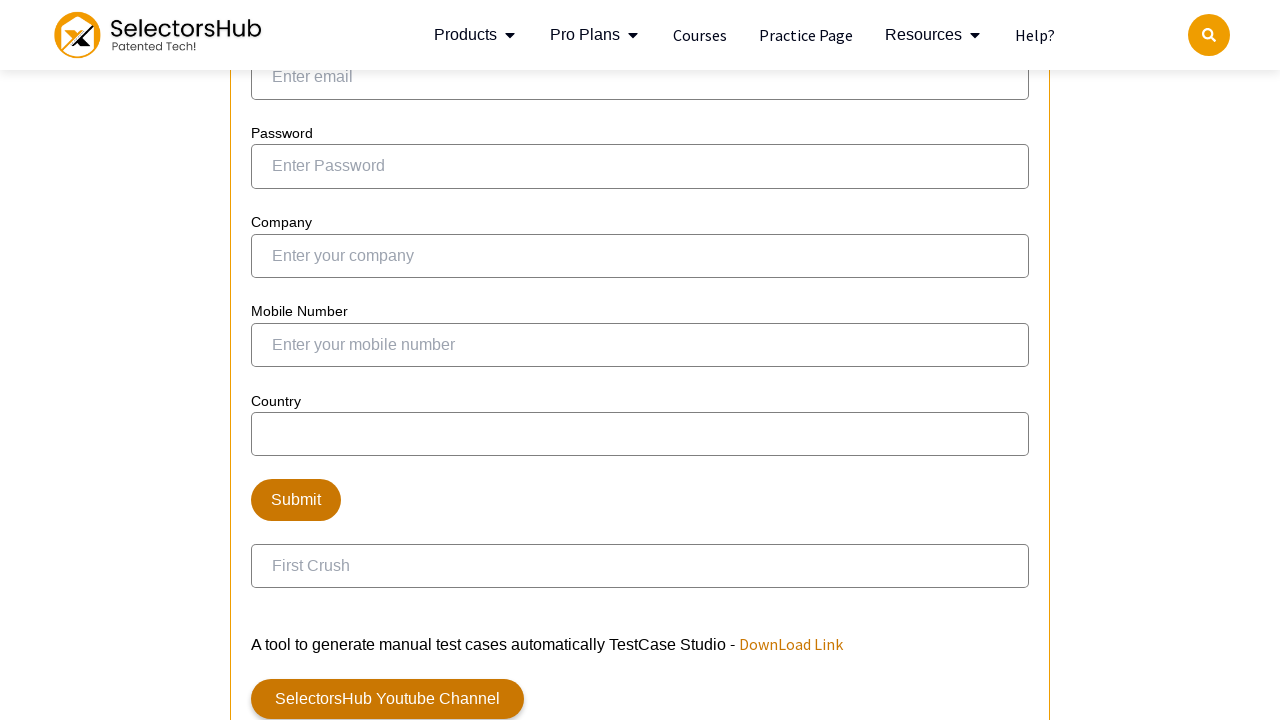